Navigates to a GitHub repository page and interacts with the search placeholder element, demonstrating page and element interactions.

Starting URL: https://github.com/ortoniKC/playwright-java-2023

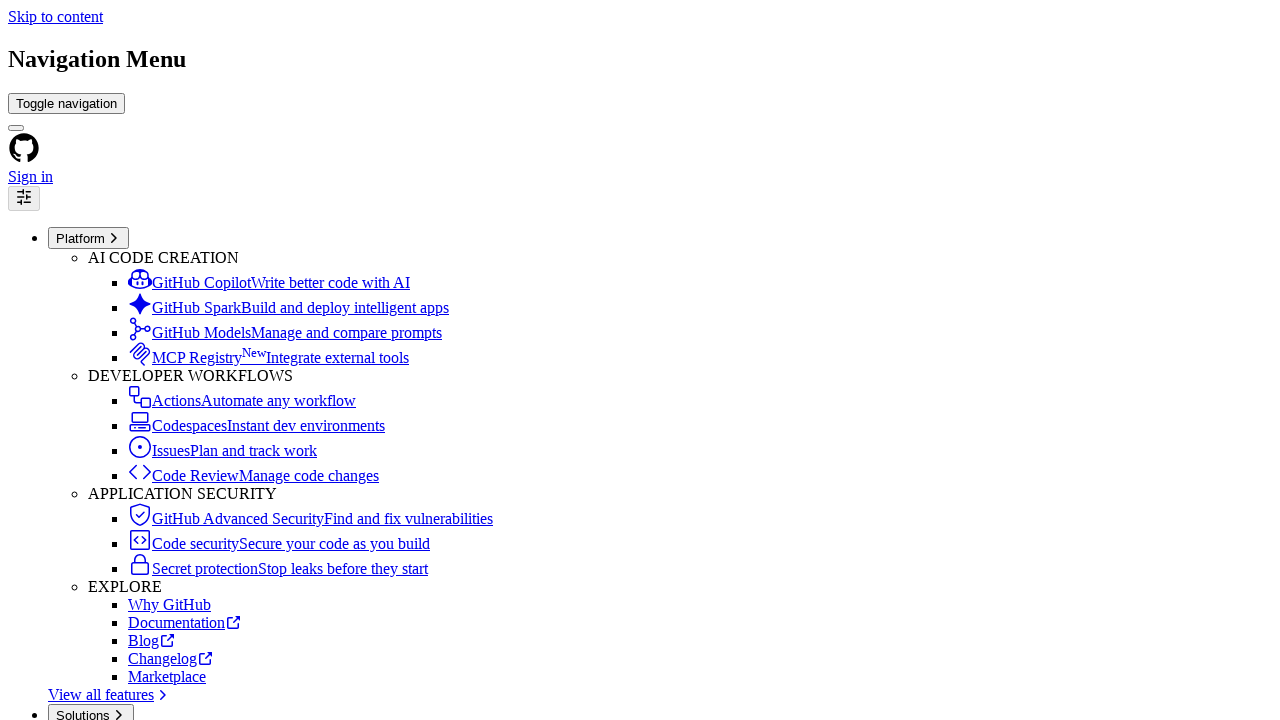

Page loaded with domcontentloaded state
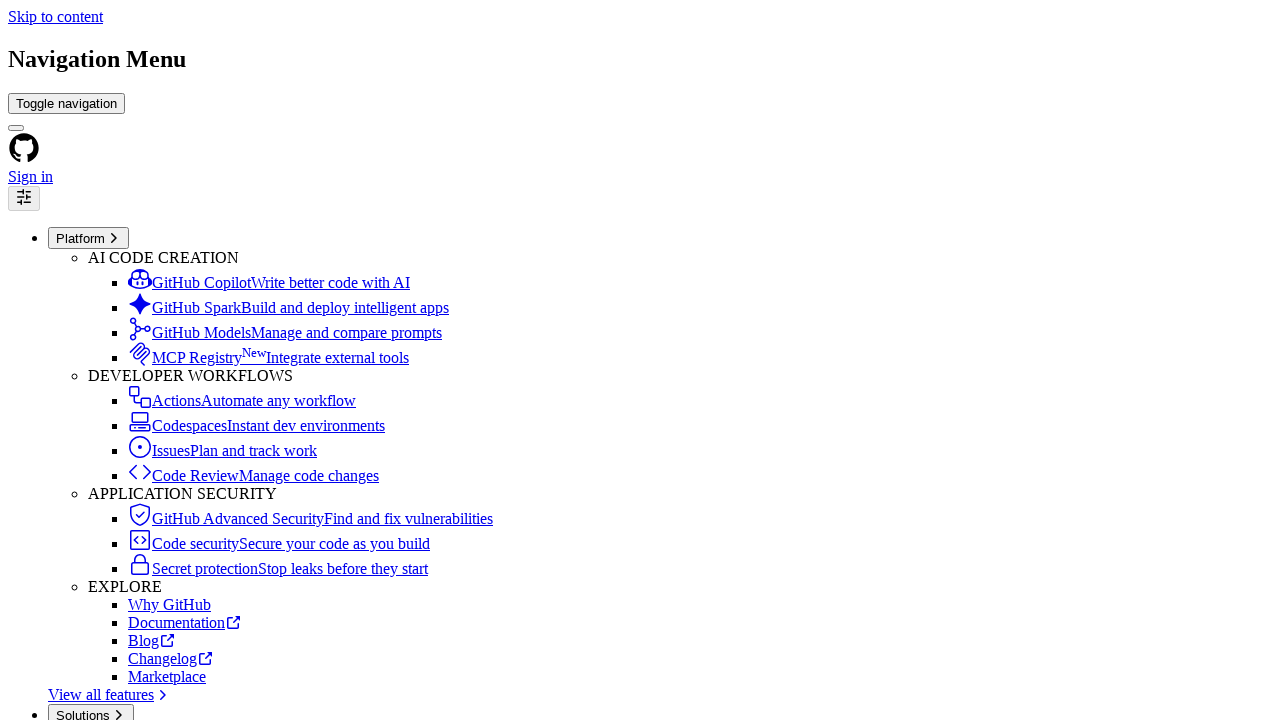

Clicked the search placeholder element 'Search or jump to...' at (74, 360) on internal:attr=[placeholder="Search or jump to..."i]
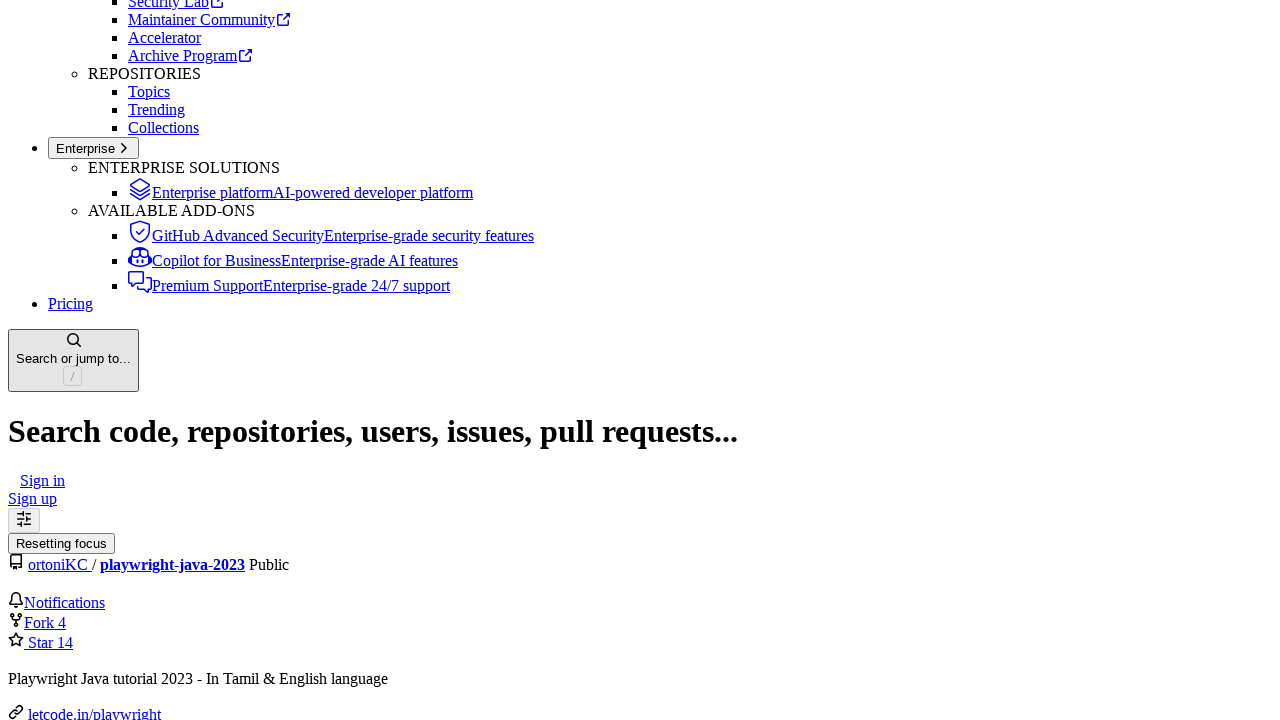

Search dialog appeared with qbsearch input element
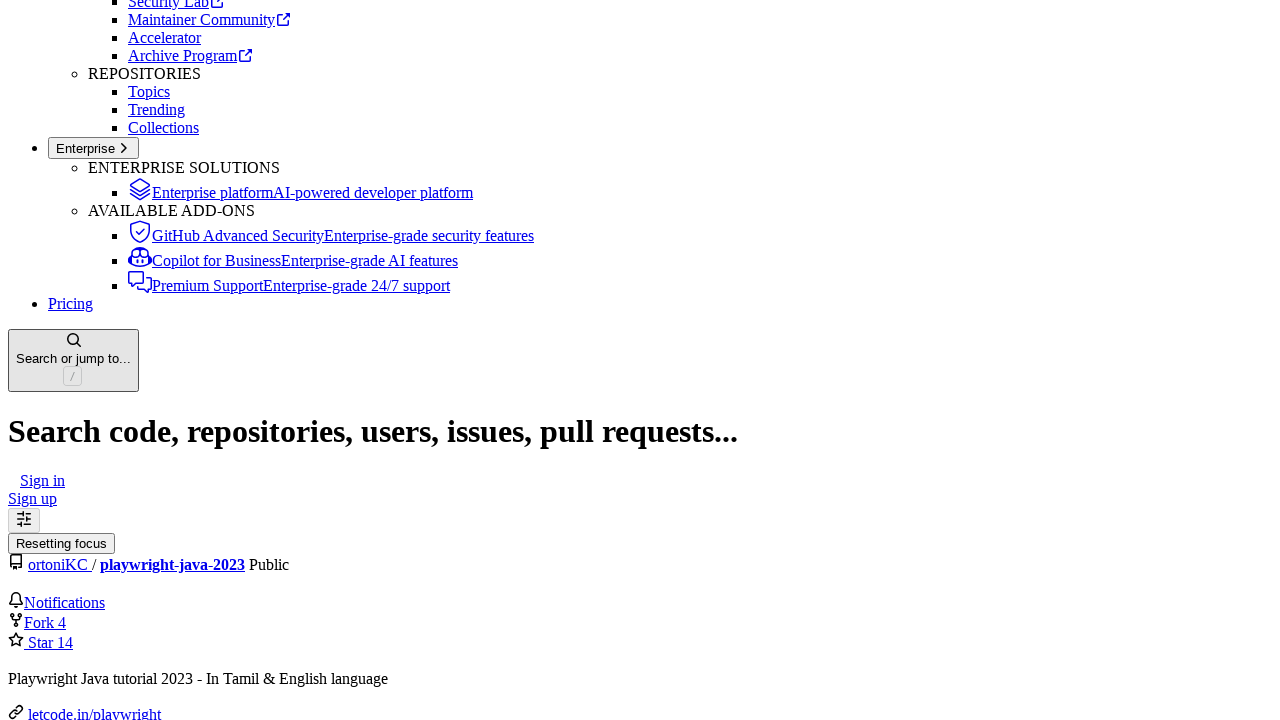

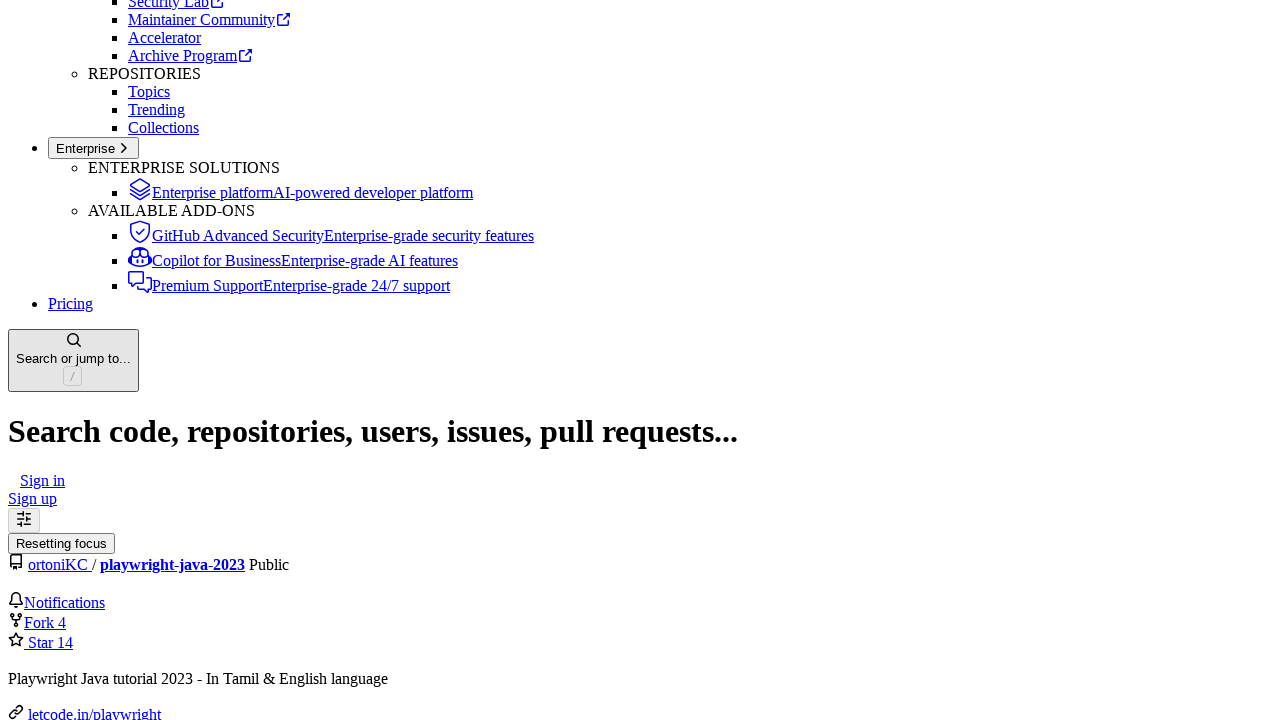